Tests the search functionality on an e-commerce website by entering a search query, clicking the search button, and verifying that the expected search results are displayed.

Starting URL: https://danube-web.shop/

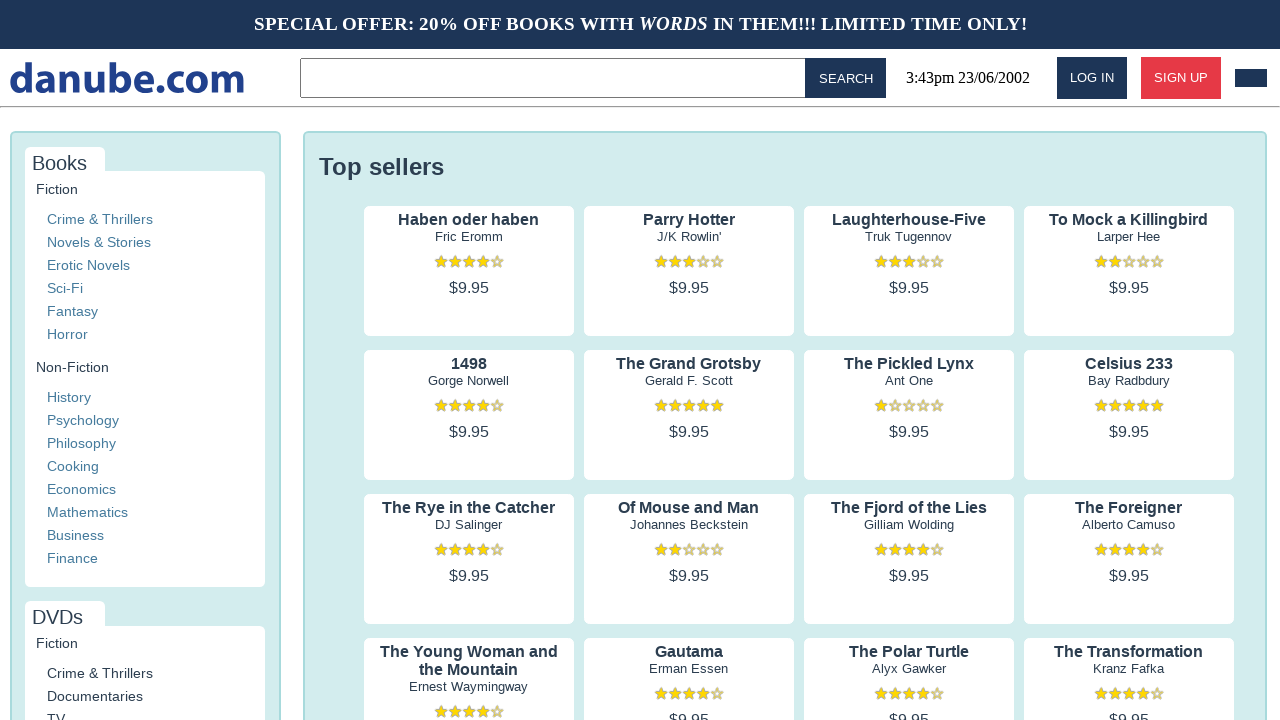

Clicked on the search input field at (556, 78) on .topbar > input
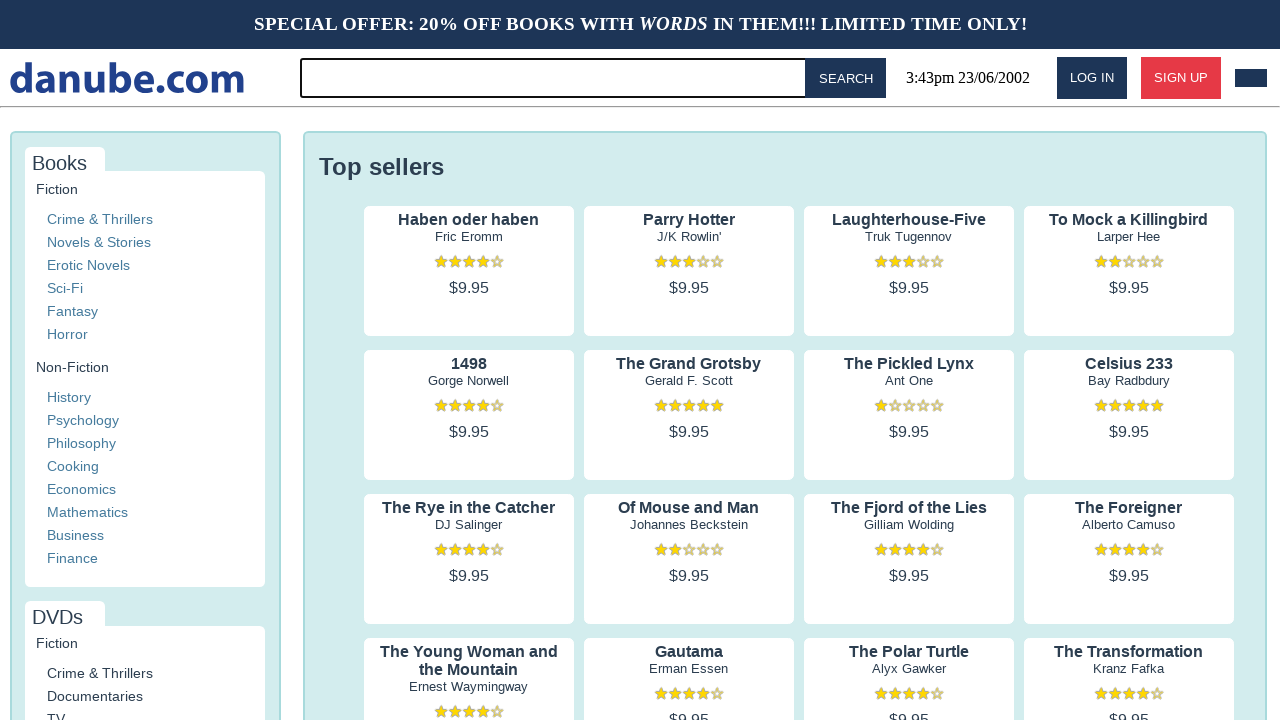

Entered search query 'for' in the search field on .topbar > input
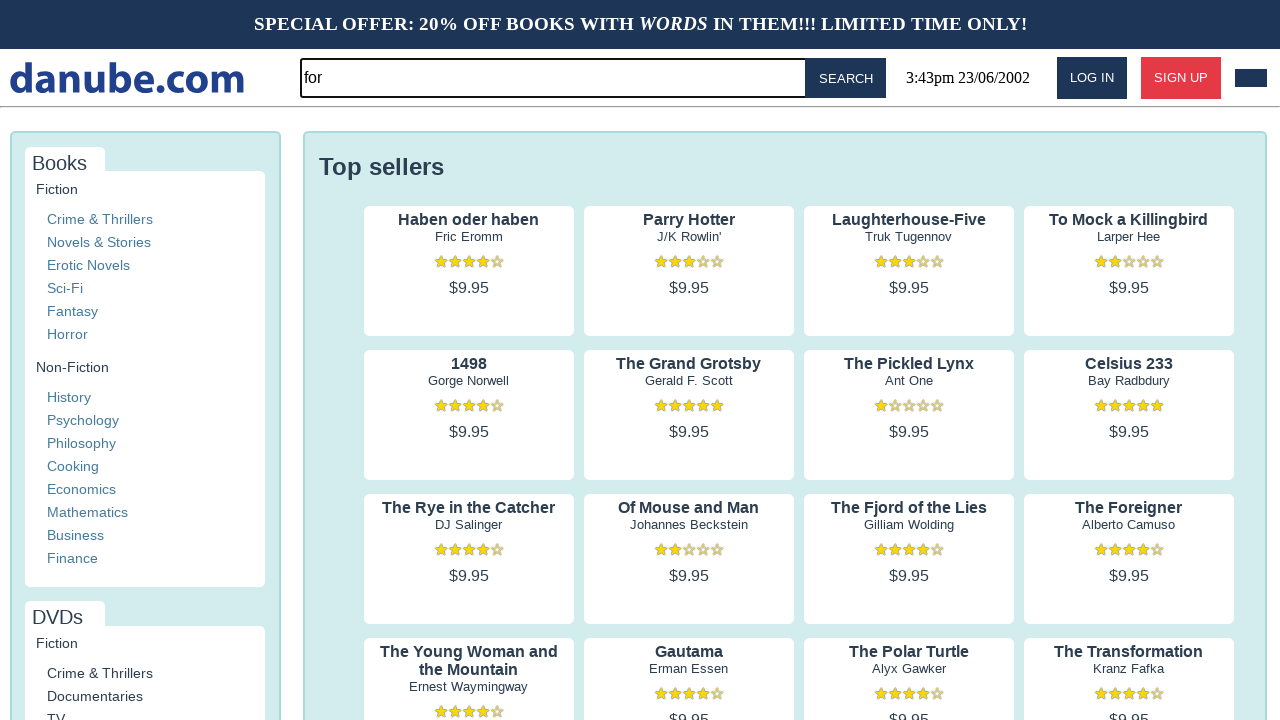

Clicked the search button to execute search at (846, 78) on #button-search
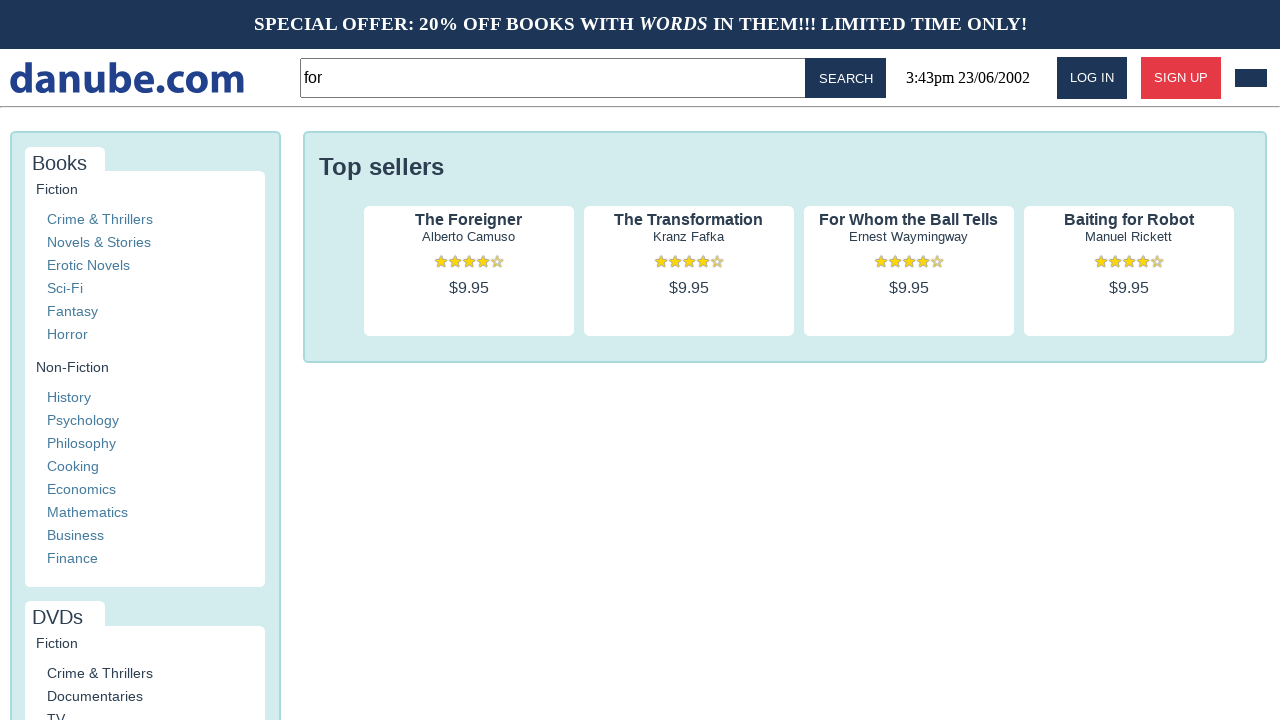

Search results loaded successfully
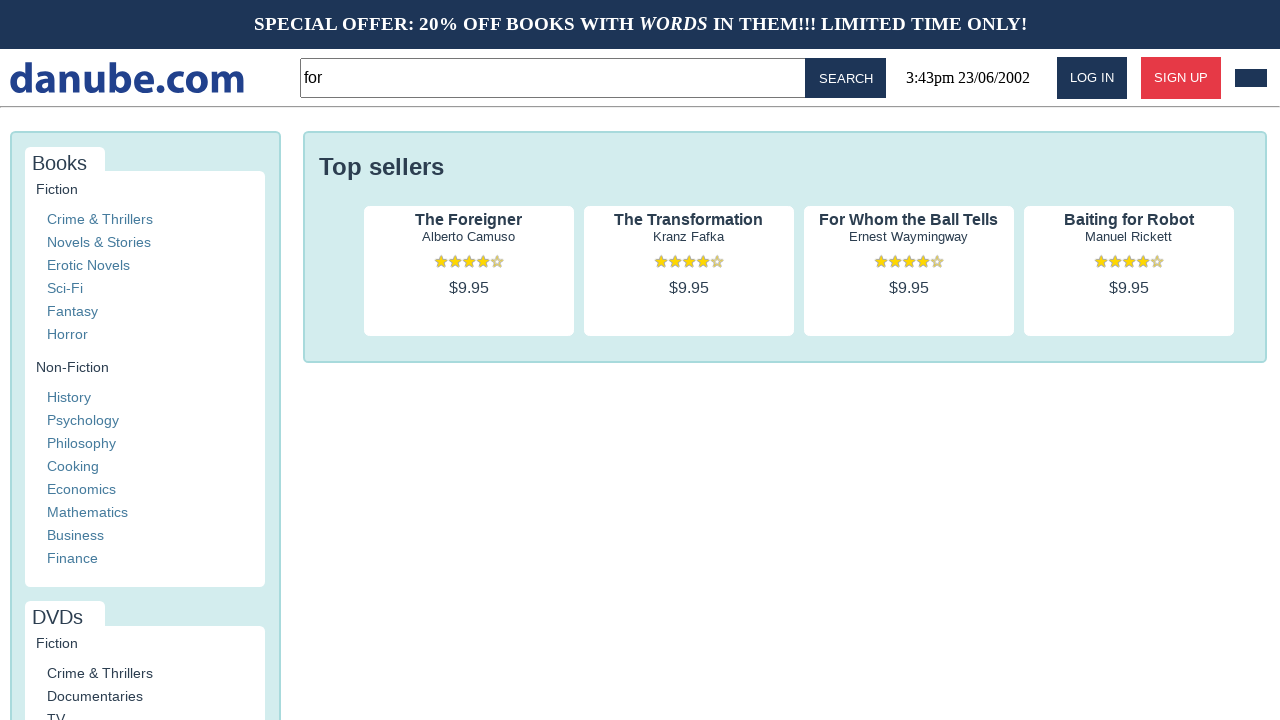

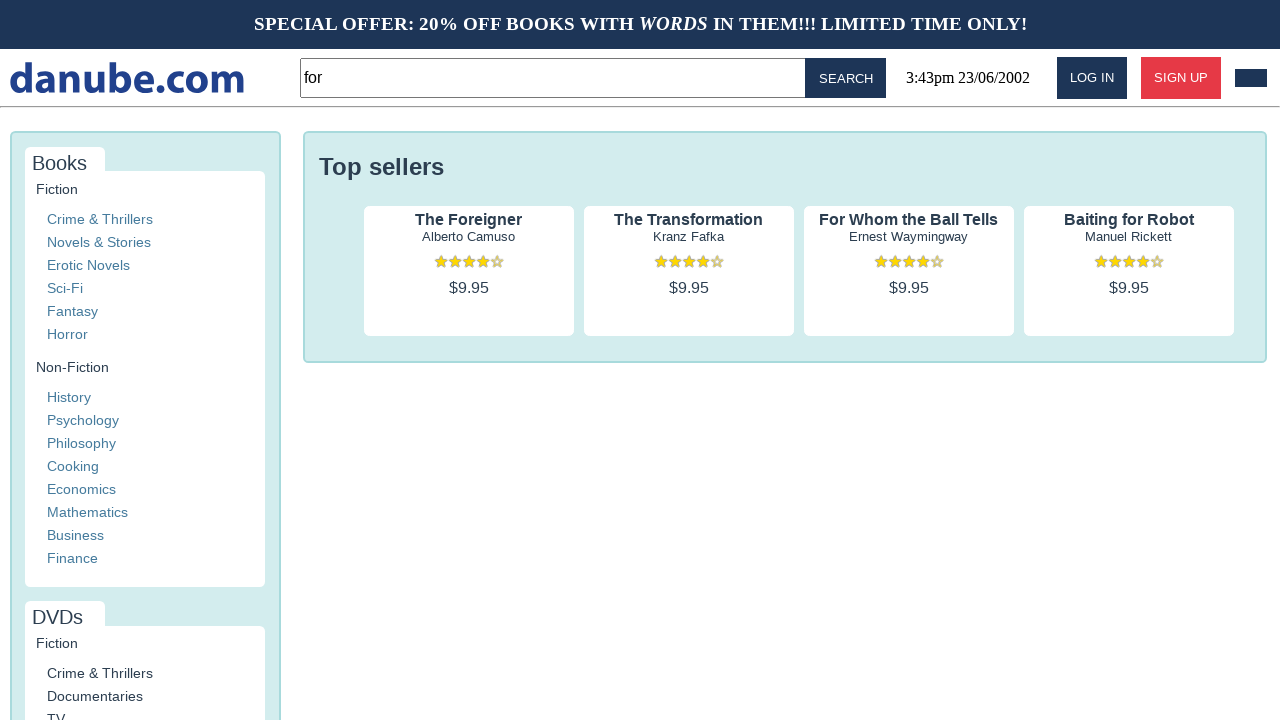